Tests basic browser navigation by navigating to Myntra homepage and then navigating to Flipkart homepage using the navigate method

Starting URL: https://www.myntra.com/

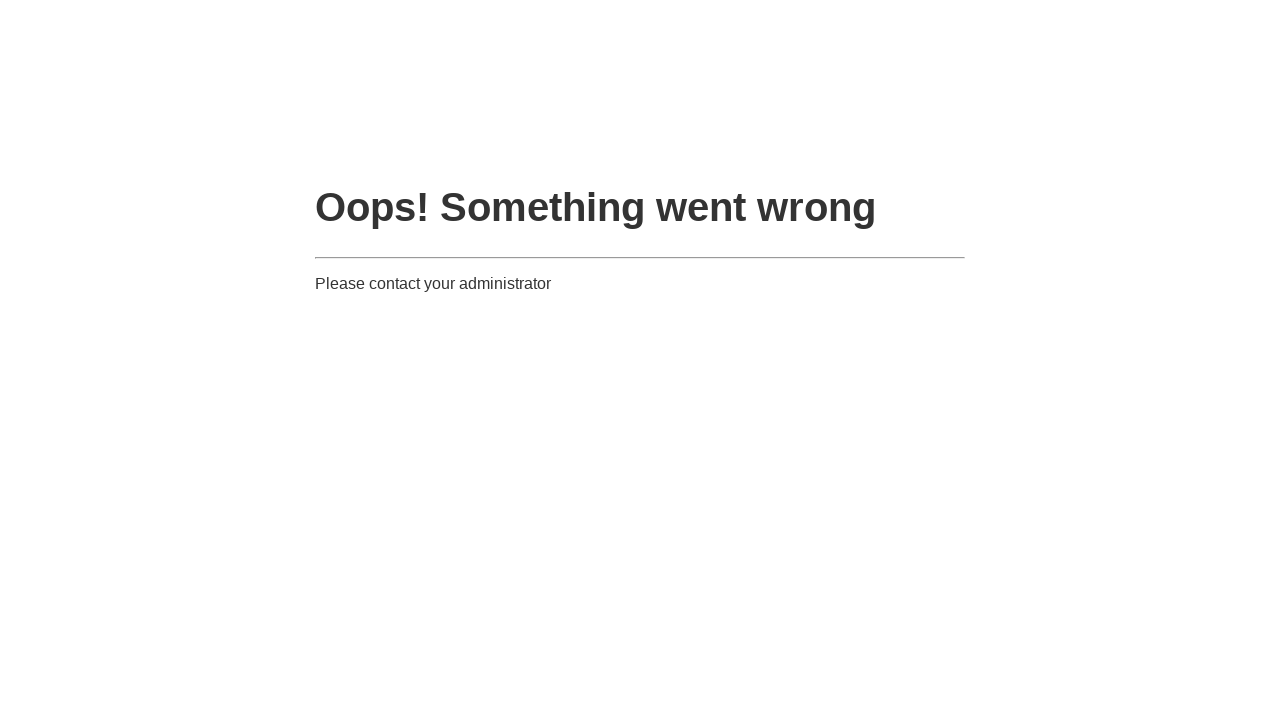

Navigated to Flipkart homepage
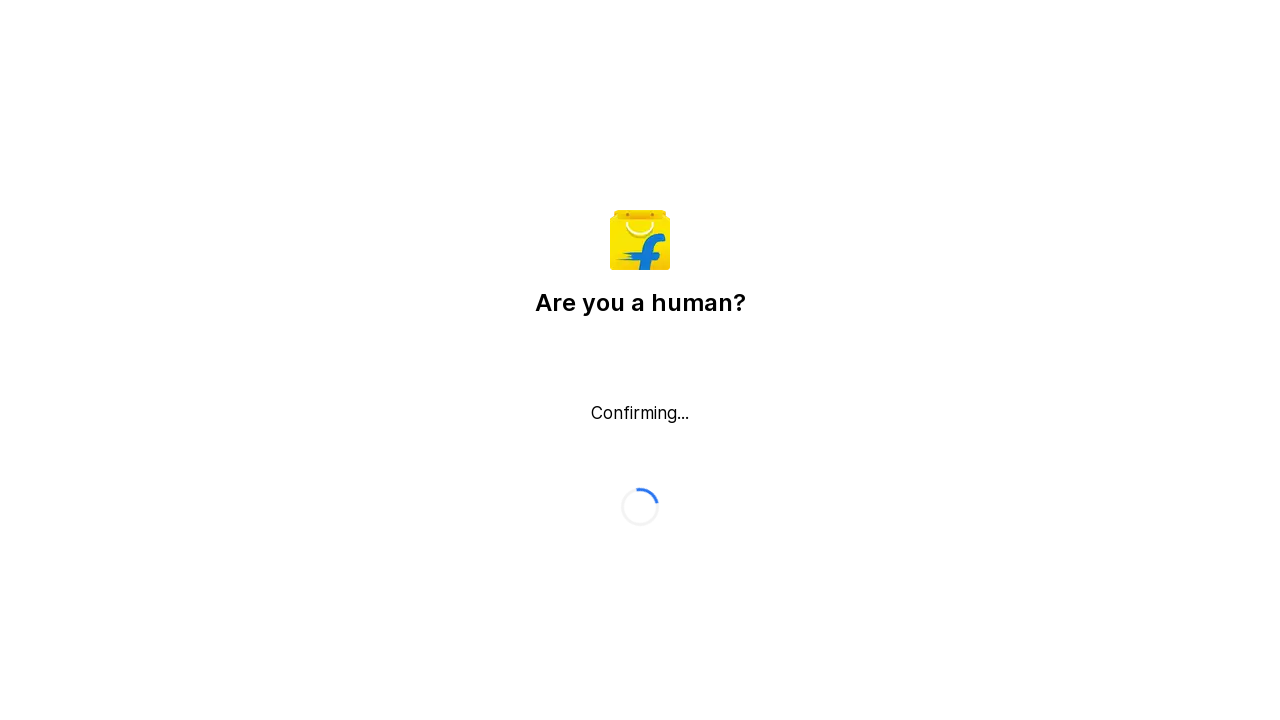

Page loaded with domcontentloaded state
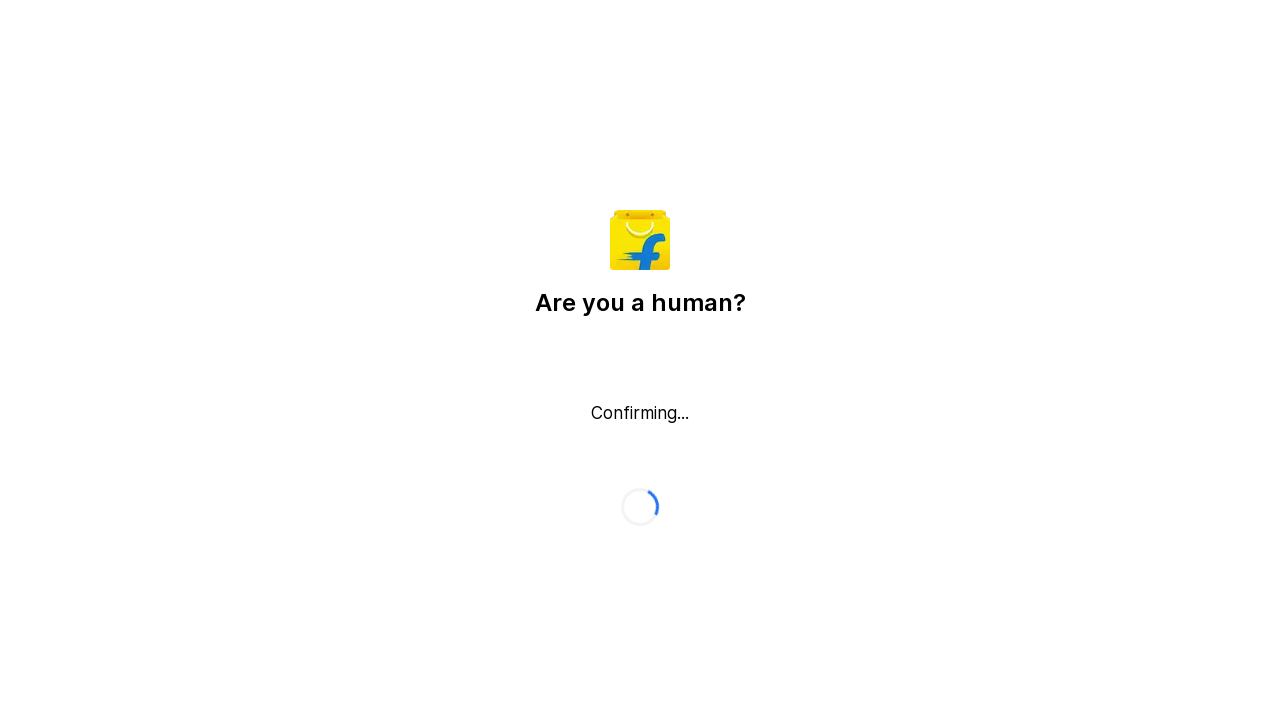

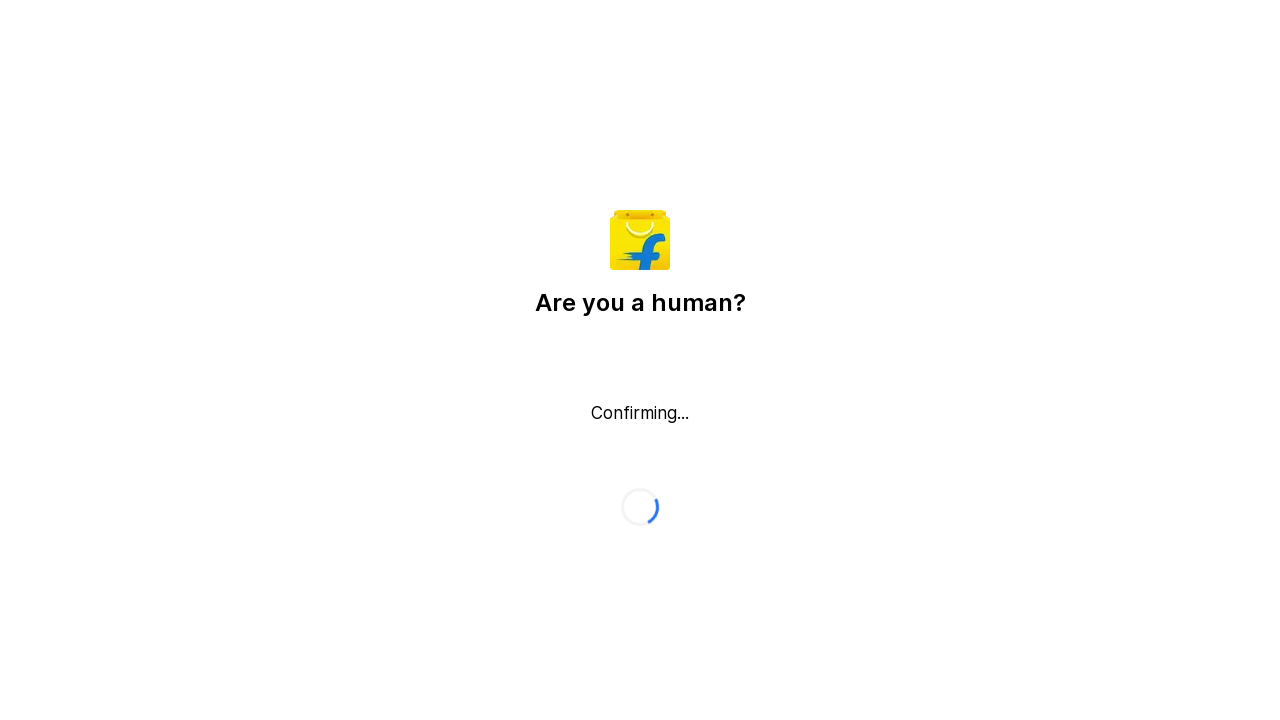